Tests filtering to display all items after applying other filters

Starting URL: https://demo.playwright.dev/todomvc

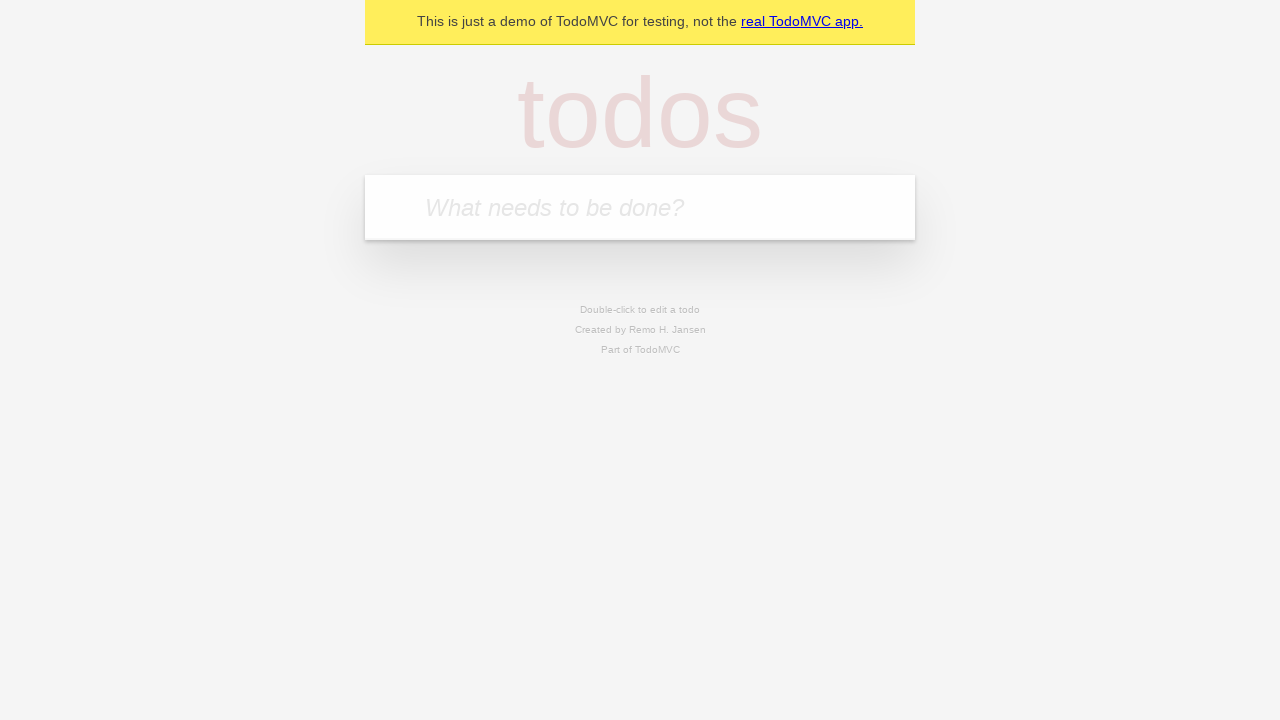

Filled new todo field with 'buy some cheese' on .new-todo
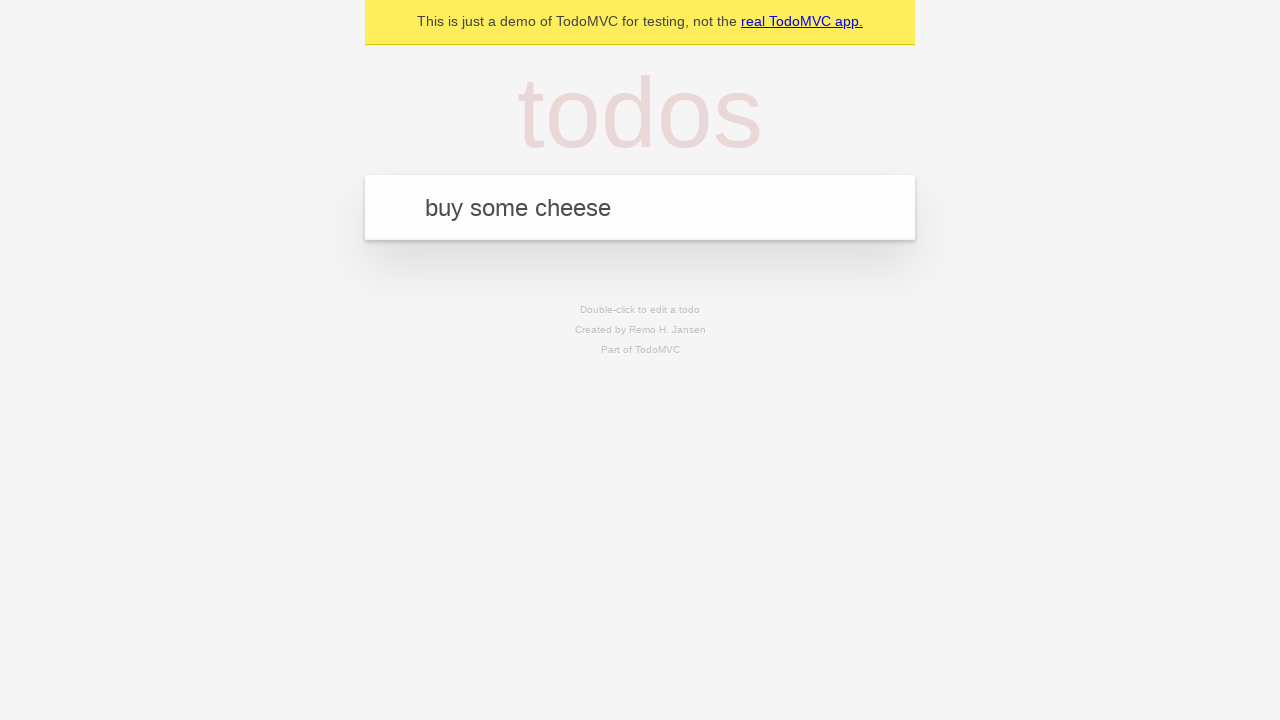

Pressed Enter to create first todo on .new-todo
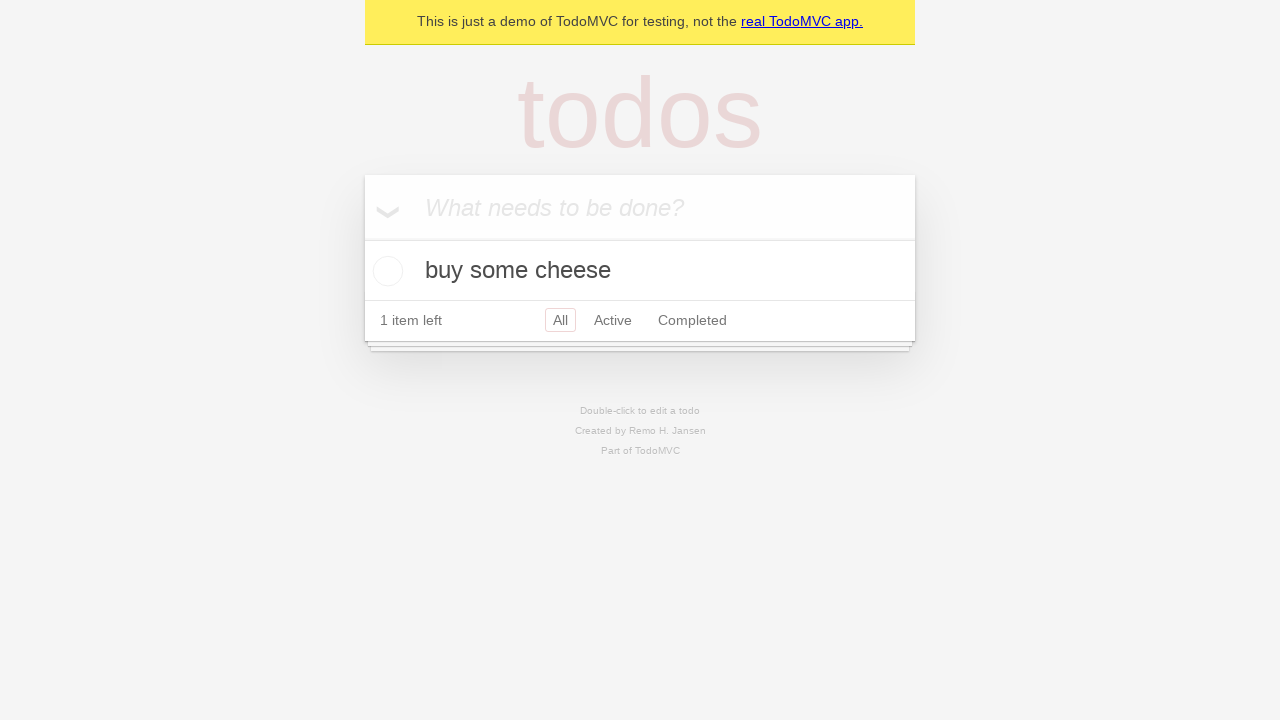

Filled new todo field with 'feed the cat' on .new-todo
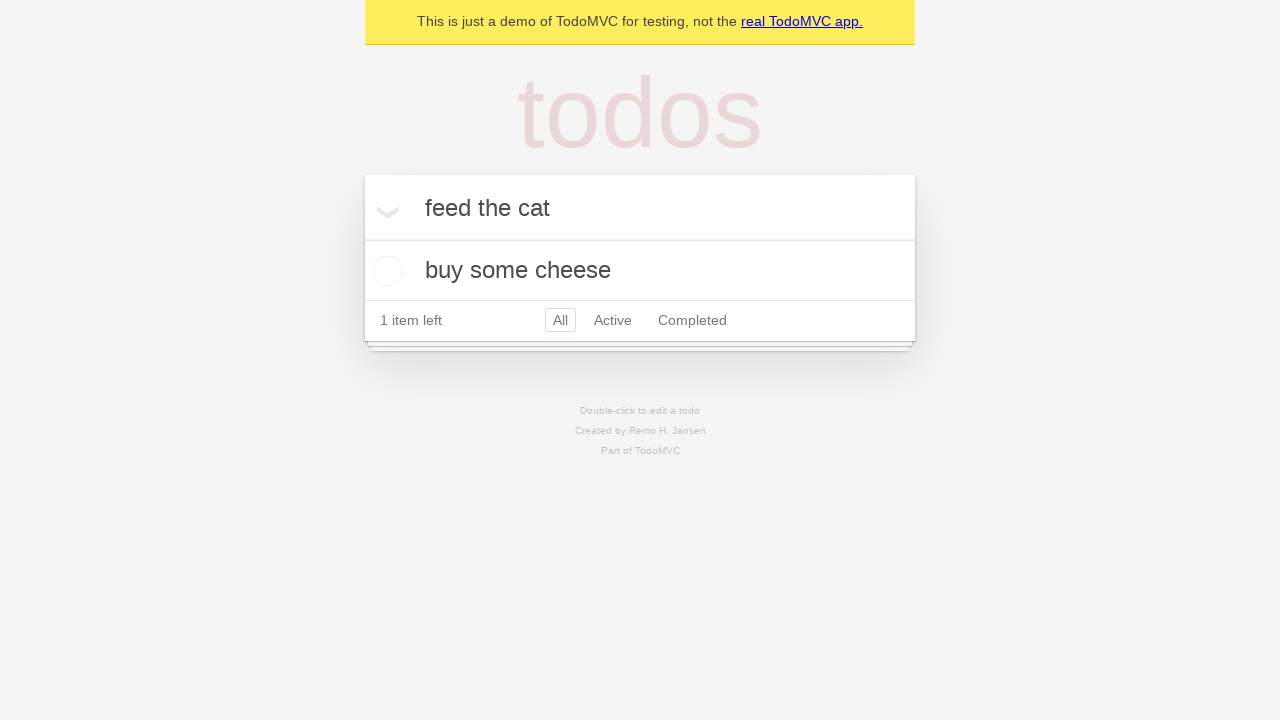

Pressed Enter to create second todo on .new-todo
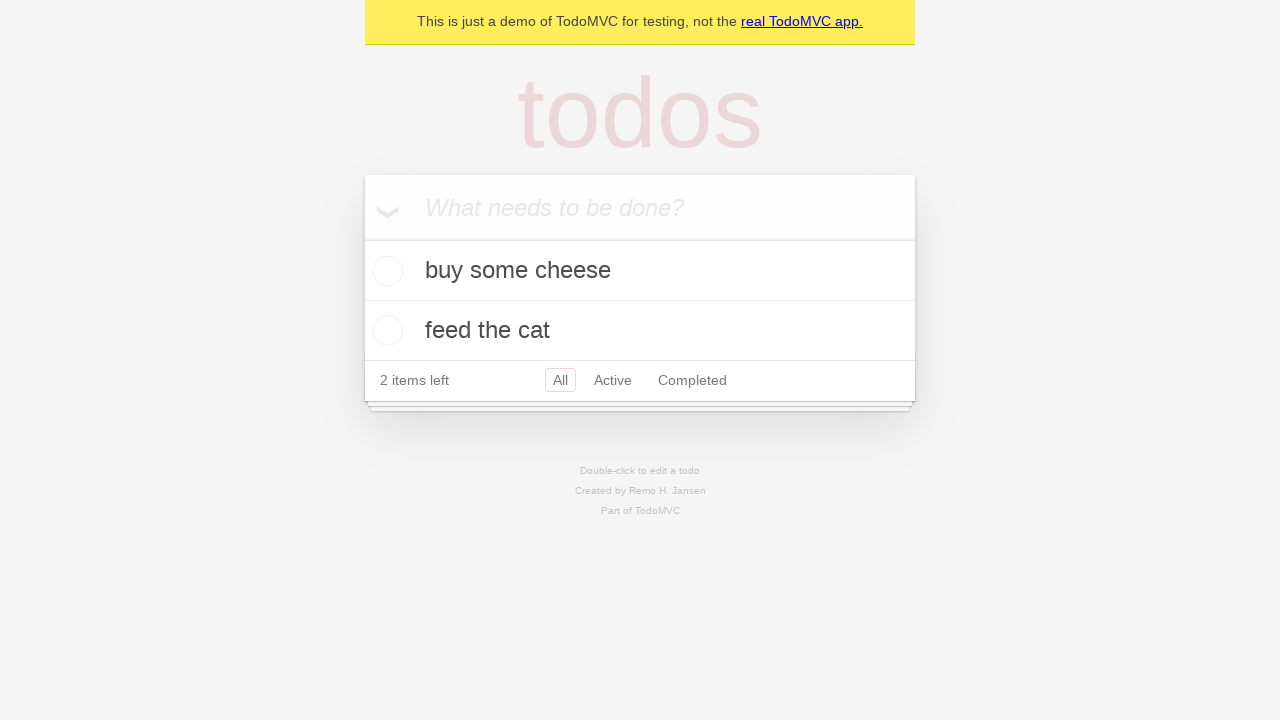

Filled new todo field with 'book a doctors appointment' on .new-todo
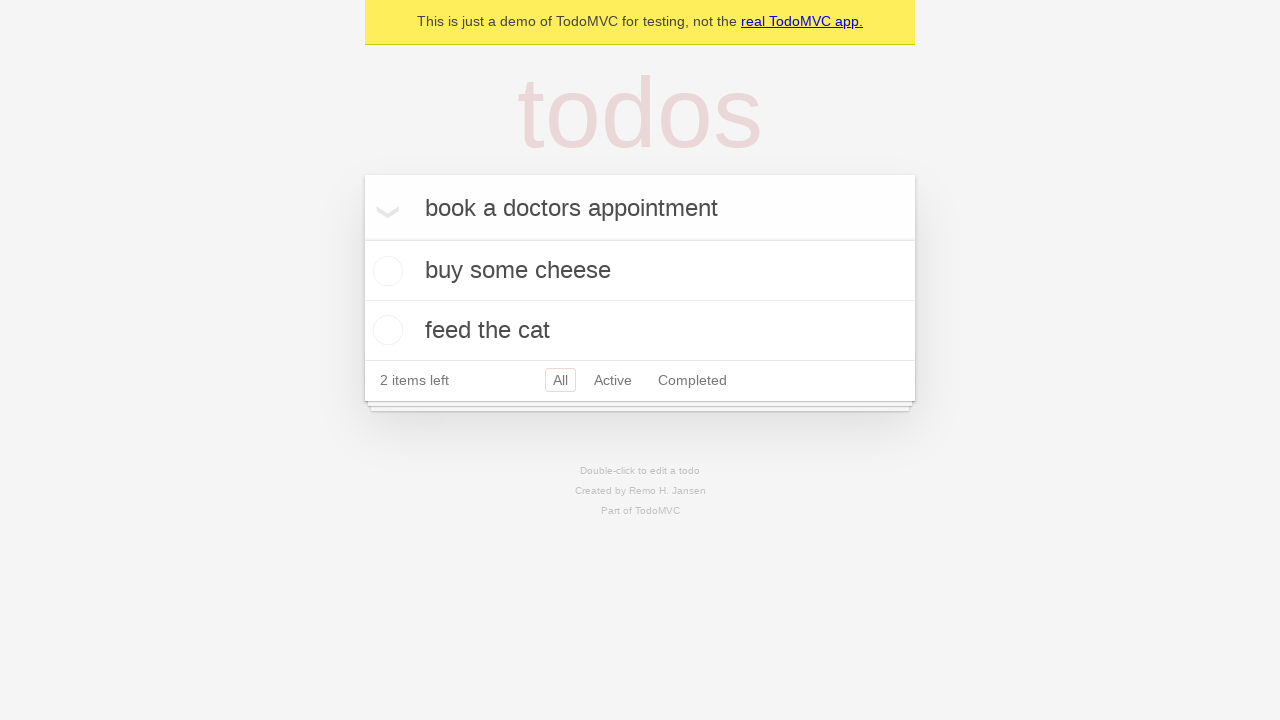

Pressed Enter to create third todo on .new-todo
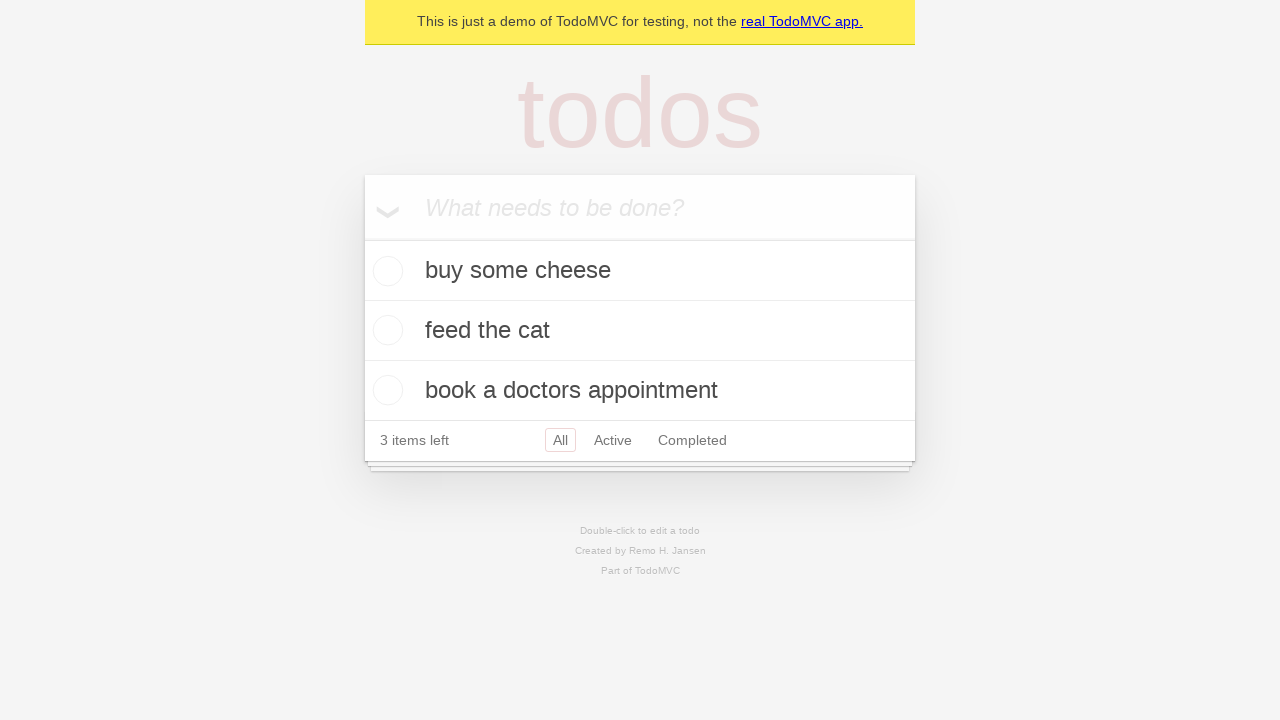

Checked the second todo item at (385, 330) on .todo-list li .toggle >> nth=1
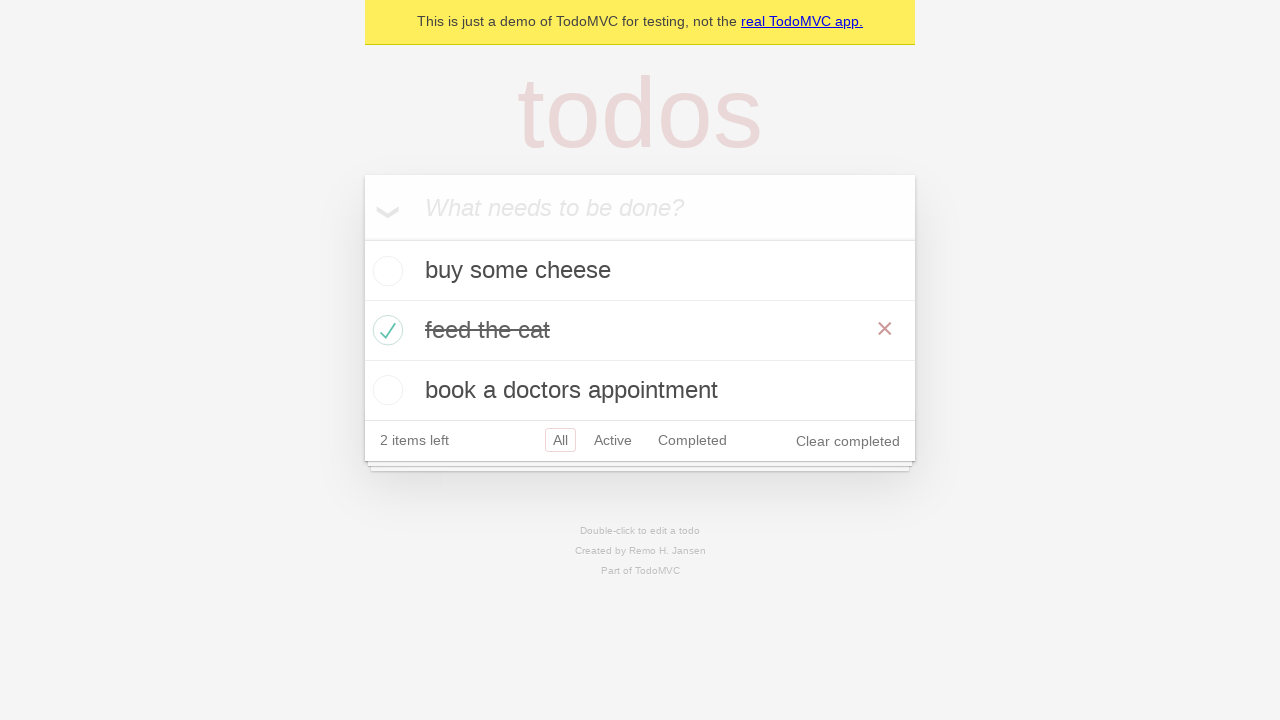

Clicked Active filter to display only active items at (613, 440) on .filters >> text=Active
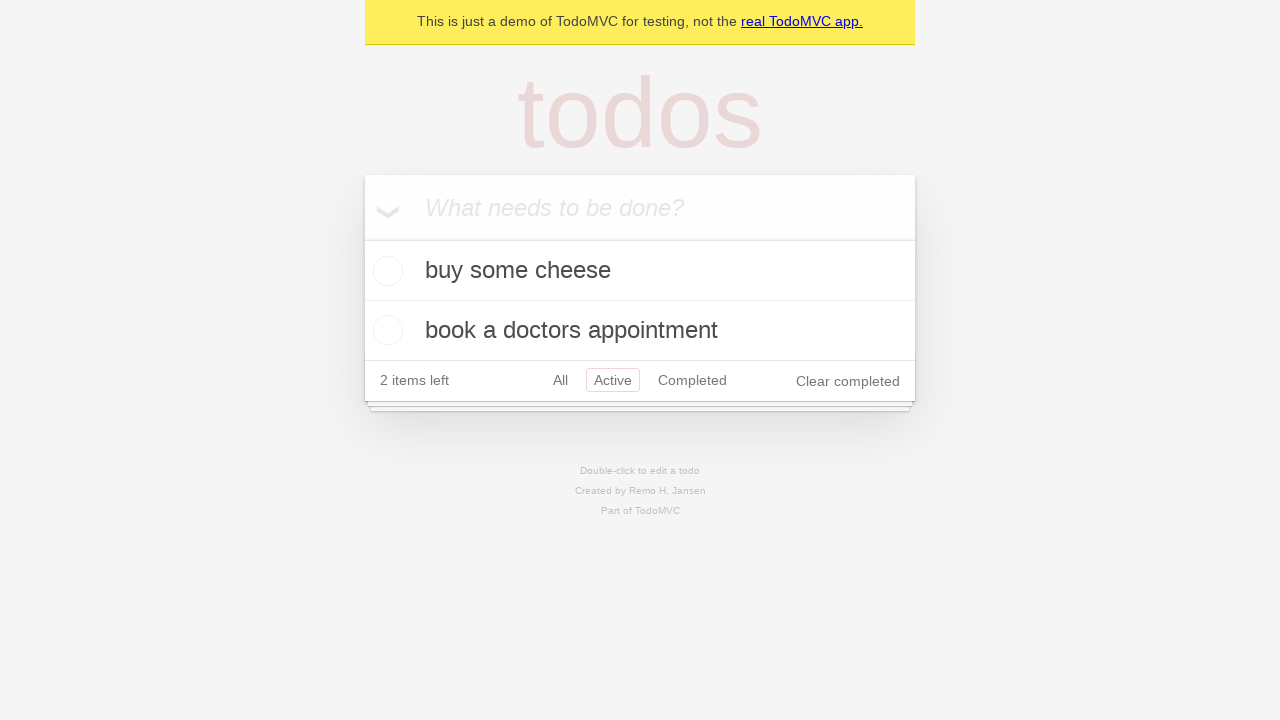

Clicked Completed filter to display only completed items at (692, 380) on .filters >> text=Completed
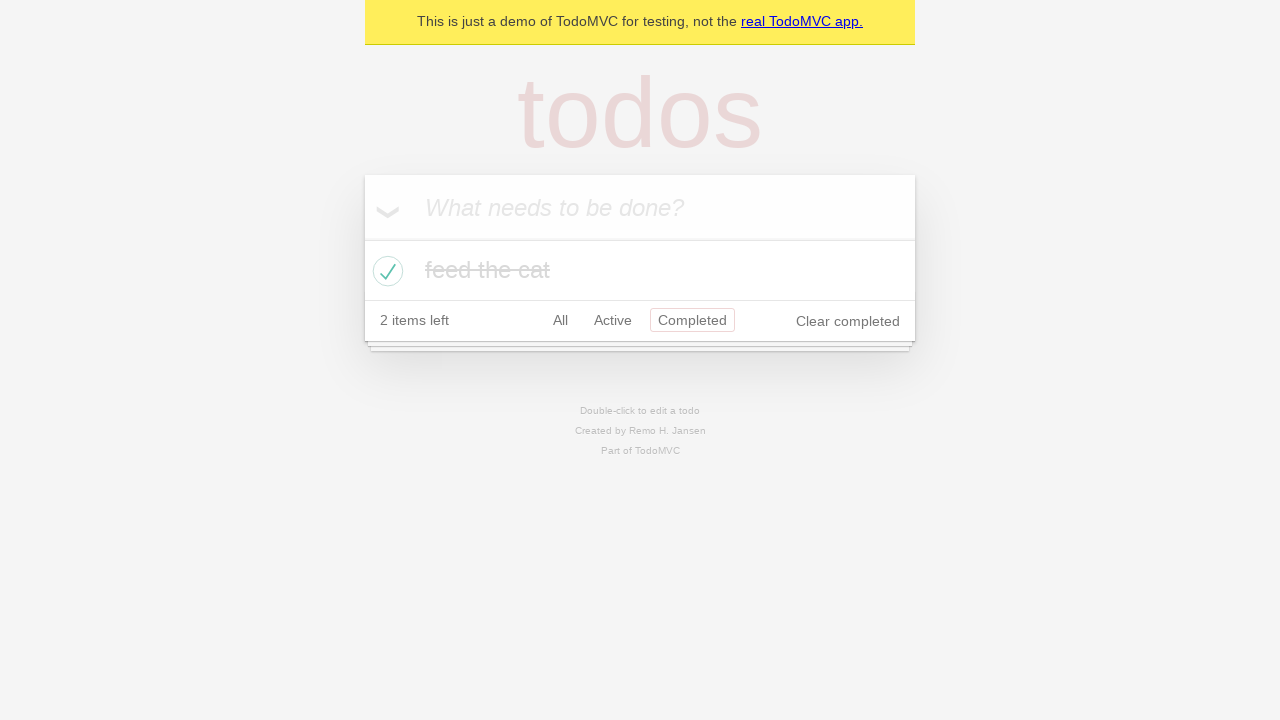

Clicked All filter to display all items at (560, 320) on .filters >> text=All
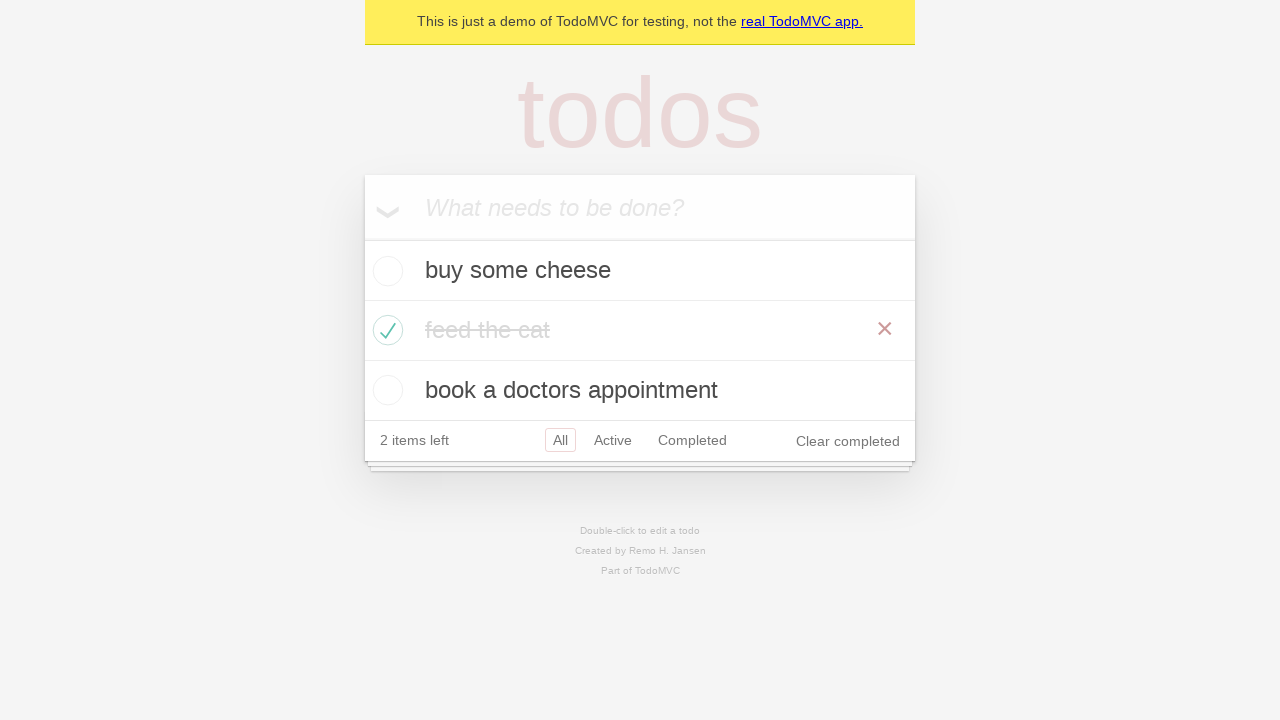

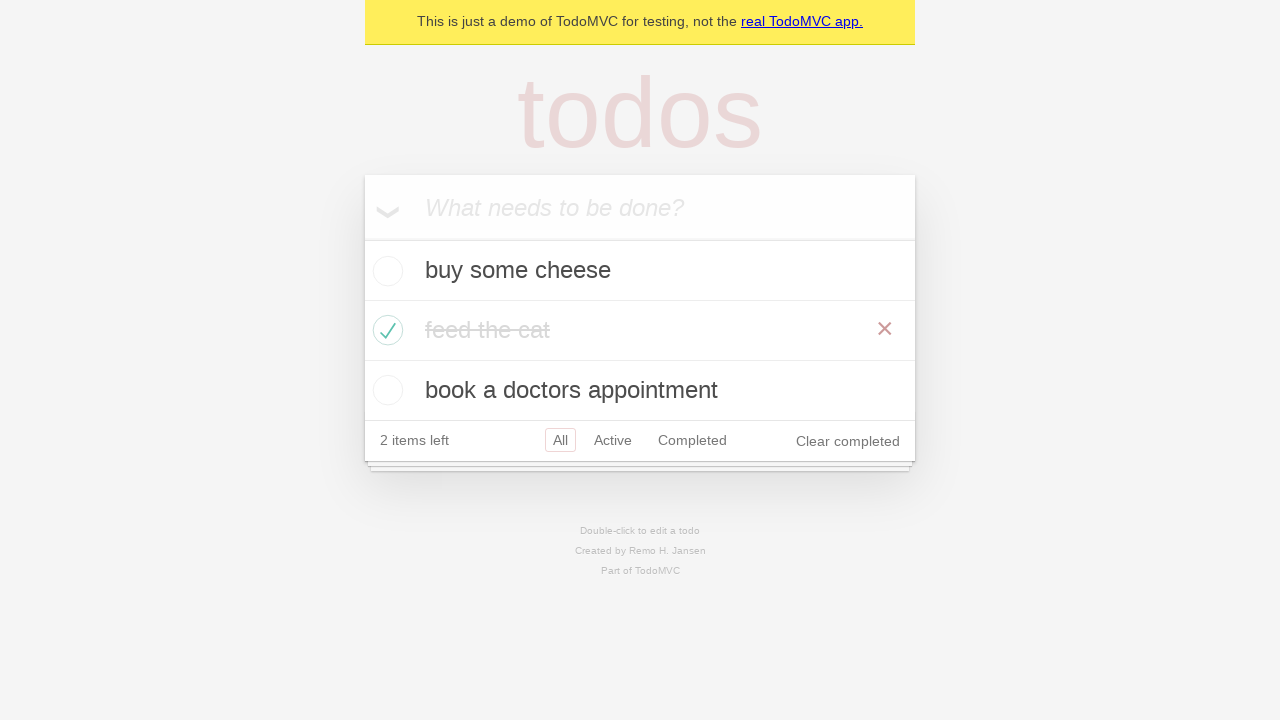